Tests hover functionality by moving the mouse over an image element to trigger hover effects

Starting URL: https://practice.cydeo.com/hovers

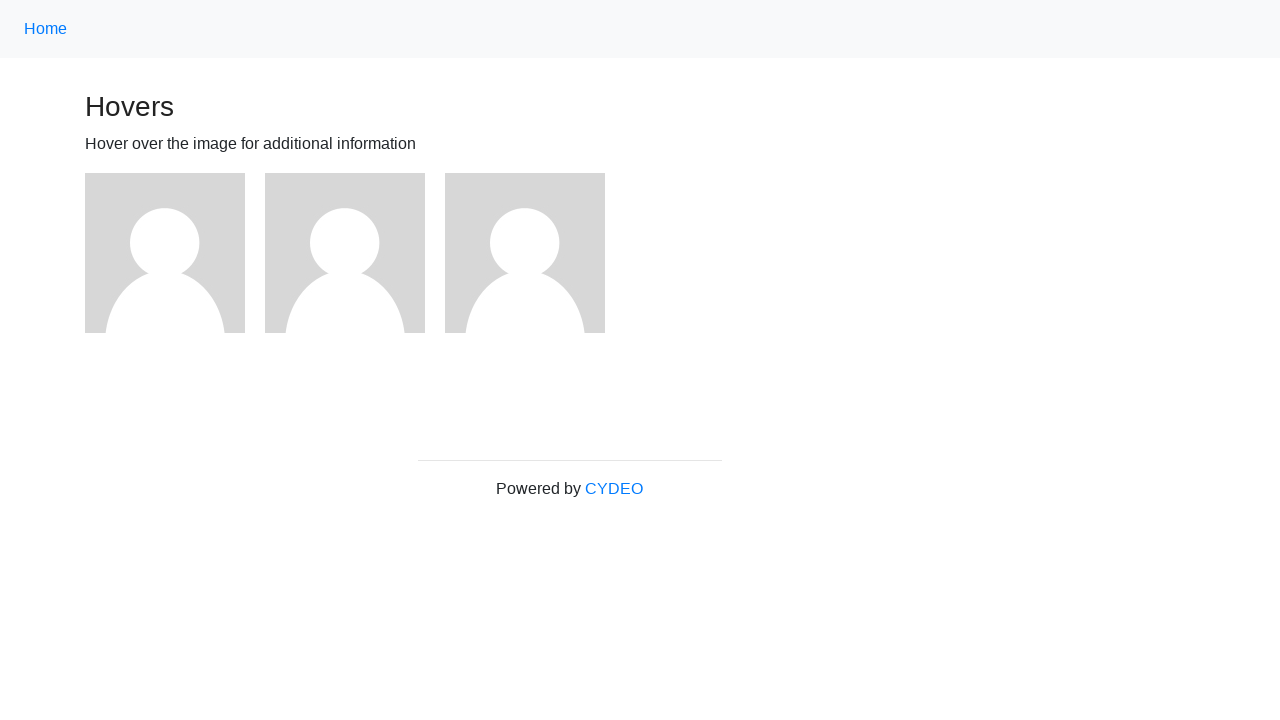

Navigated to hover practice page
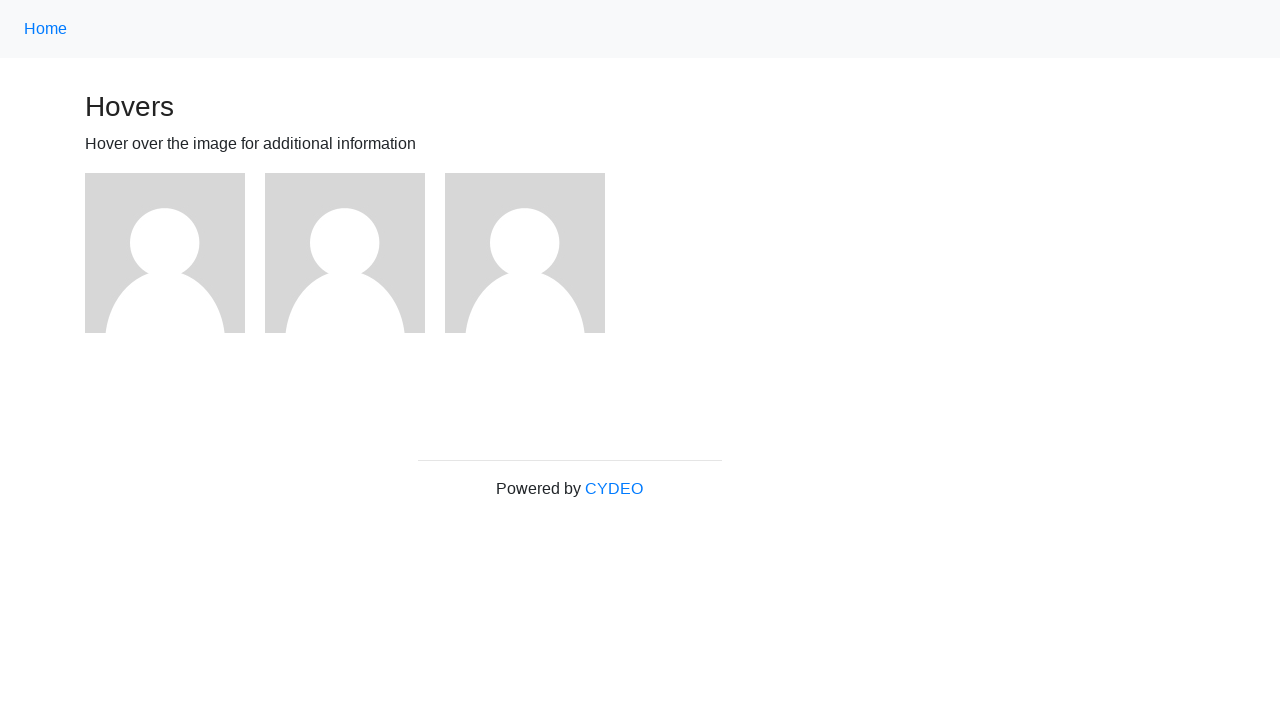

Hovered over the first image element to trigger hover effect at (345, 253) on (//img)[2]
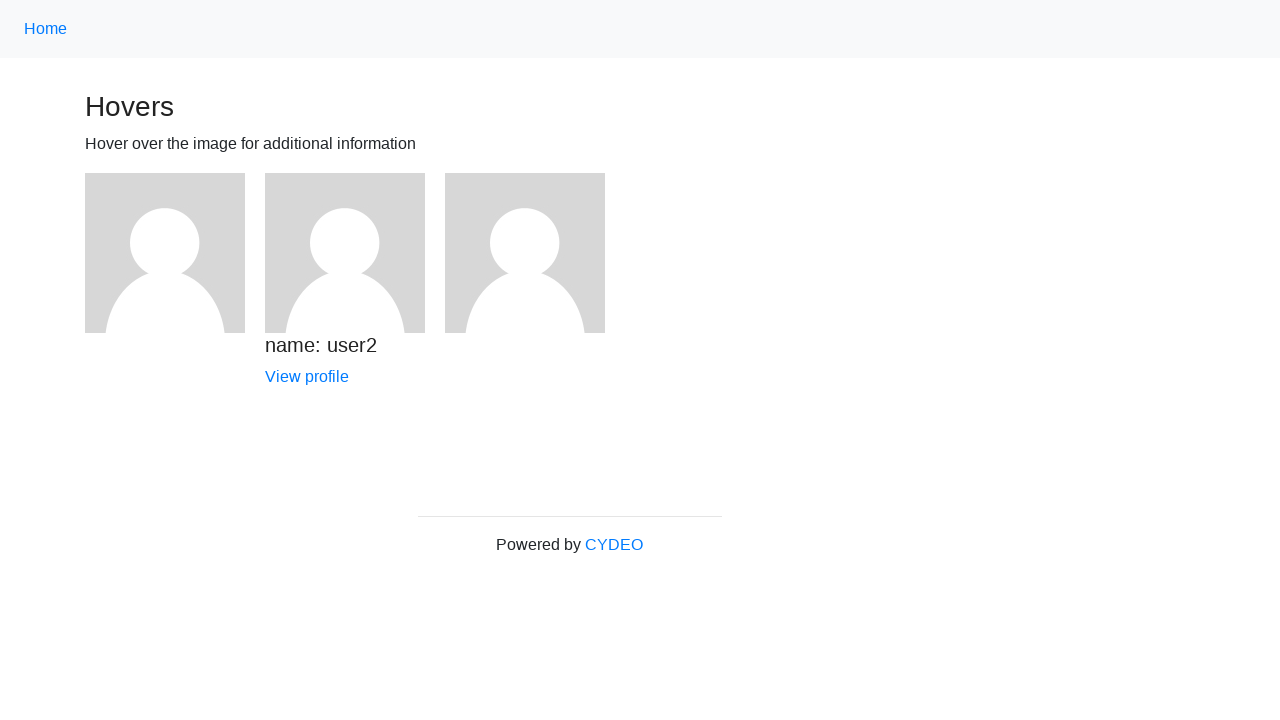

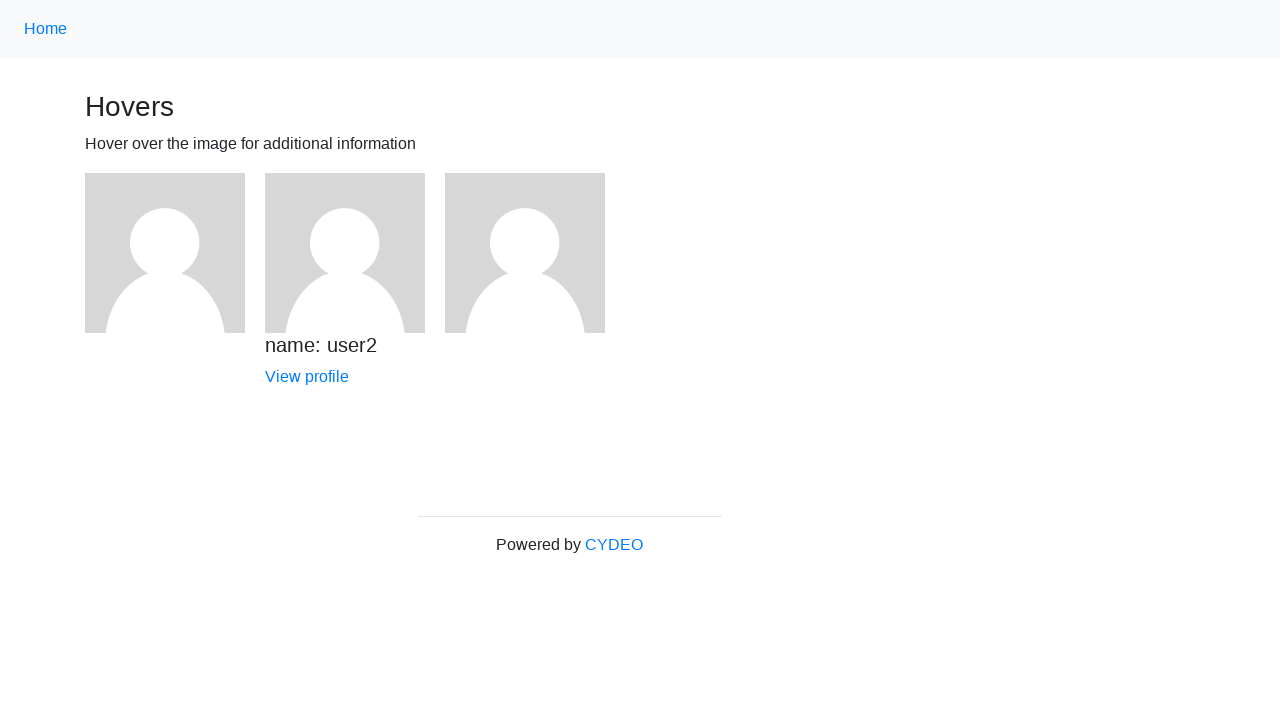